Tests a login form with incorrect credentials, then navigates to the password reset form and fills in user details

Starting URL: https://rahulshettyacademy.com/locatorspractice/

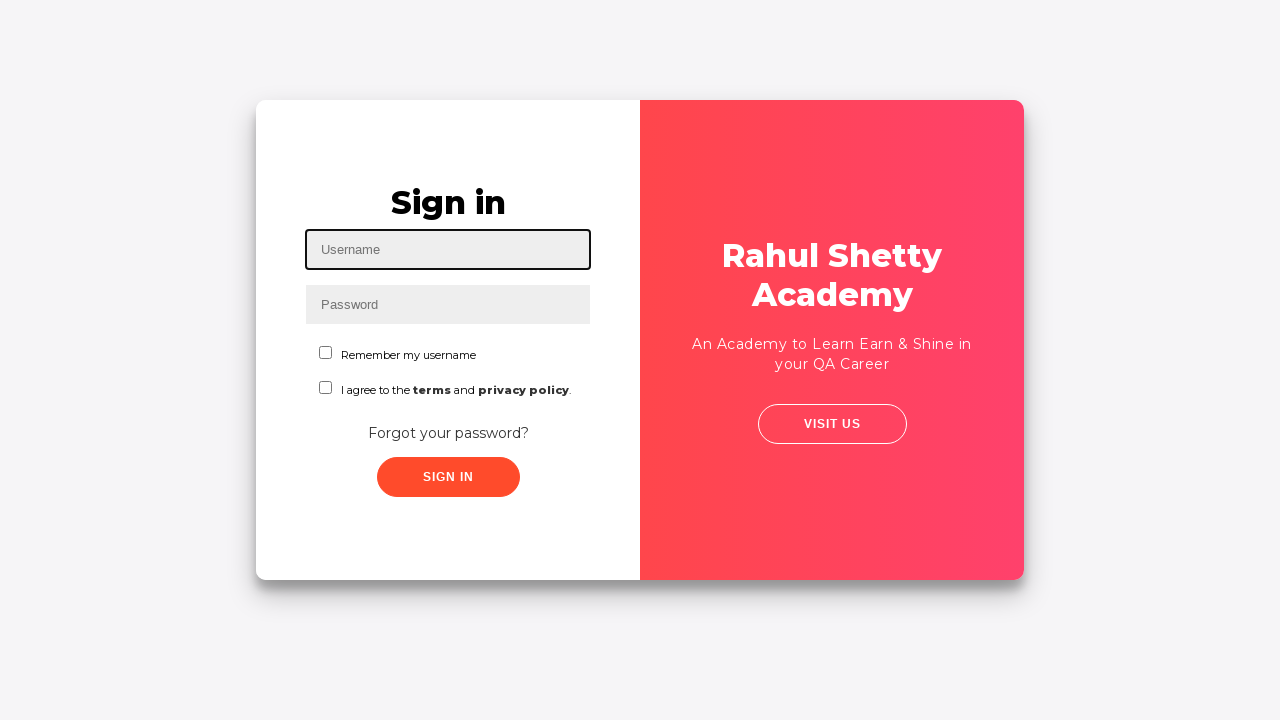

Filled username field with 'Test' on #inputUsername
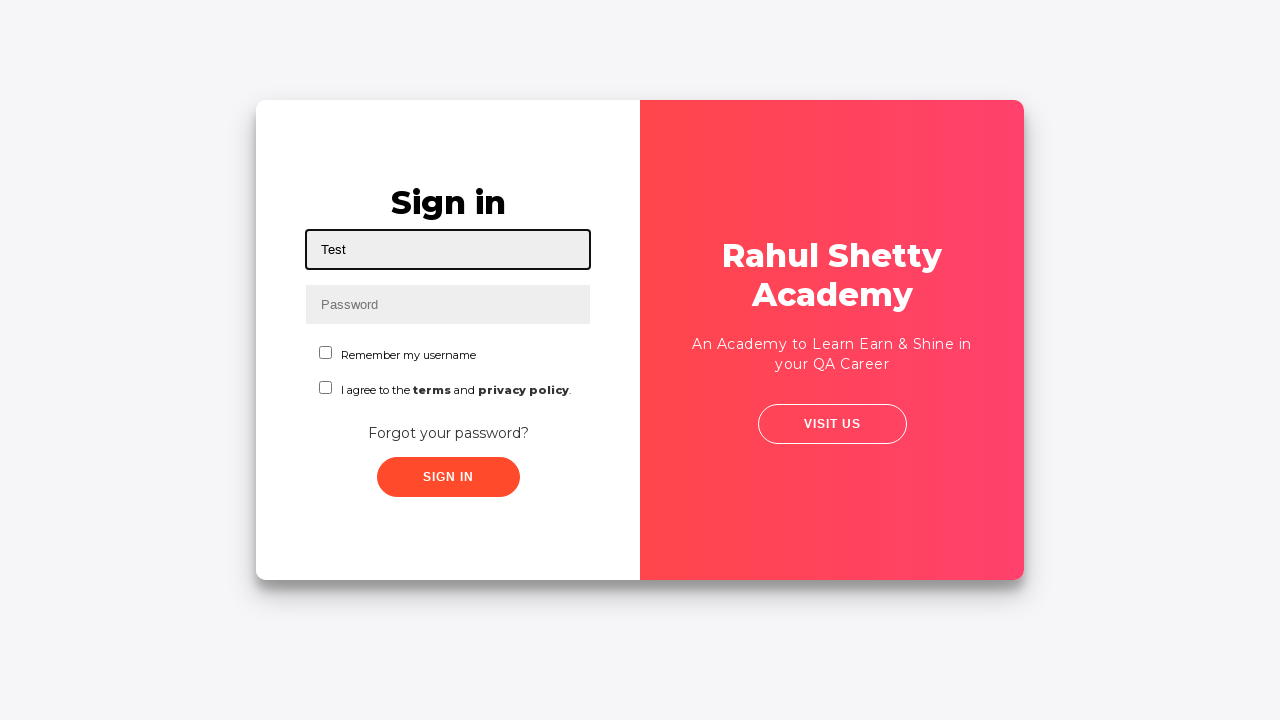

Filled password field with 'Test' on input[name='inputPassword']
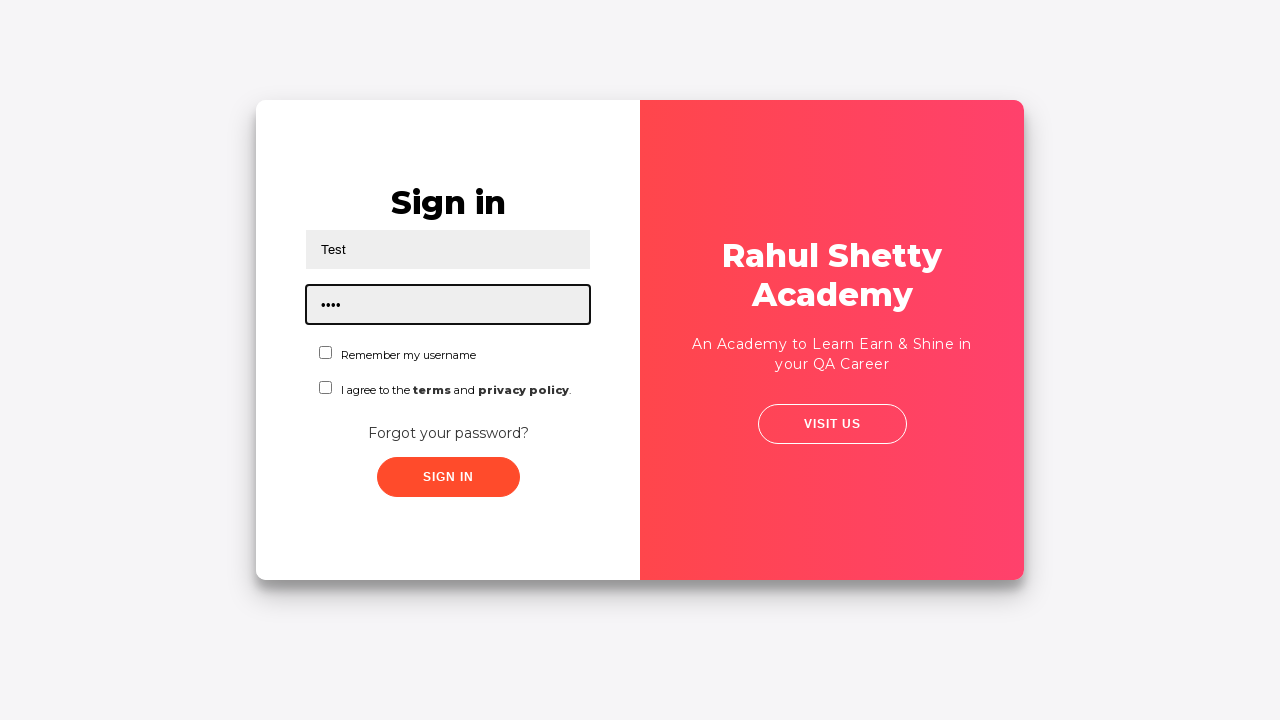

Clicked sign in button with incorrect credentials at (448, 477) on .signInBtn
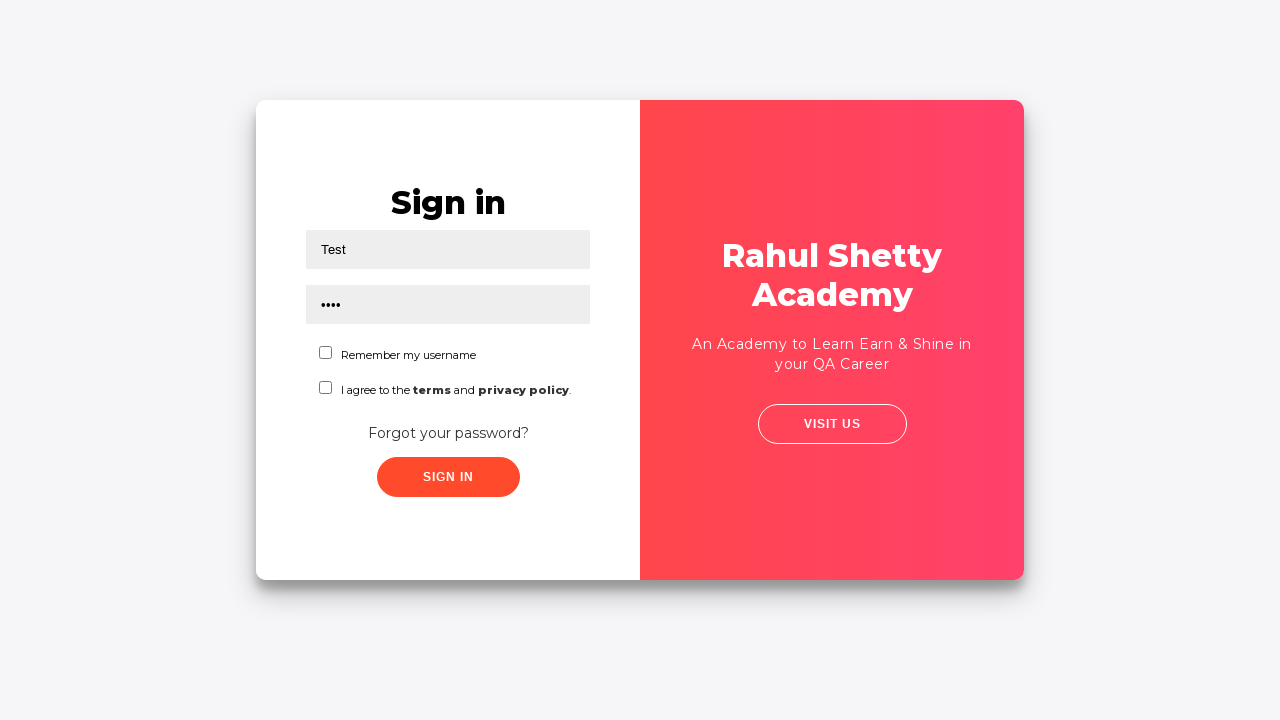

Error message appeared confirming login failed
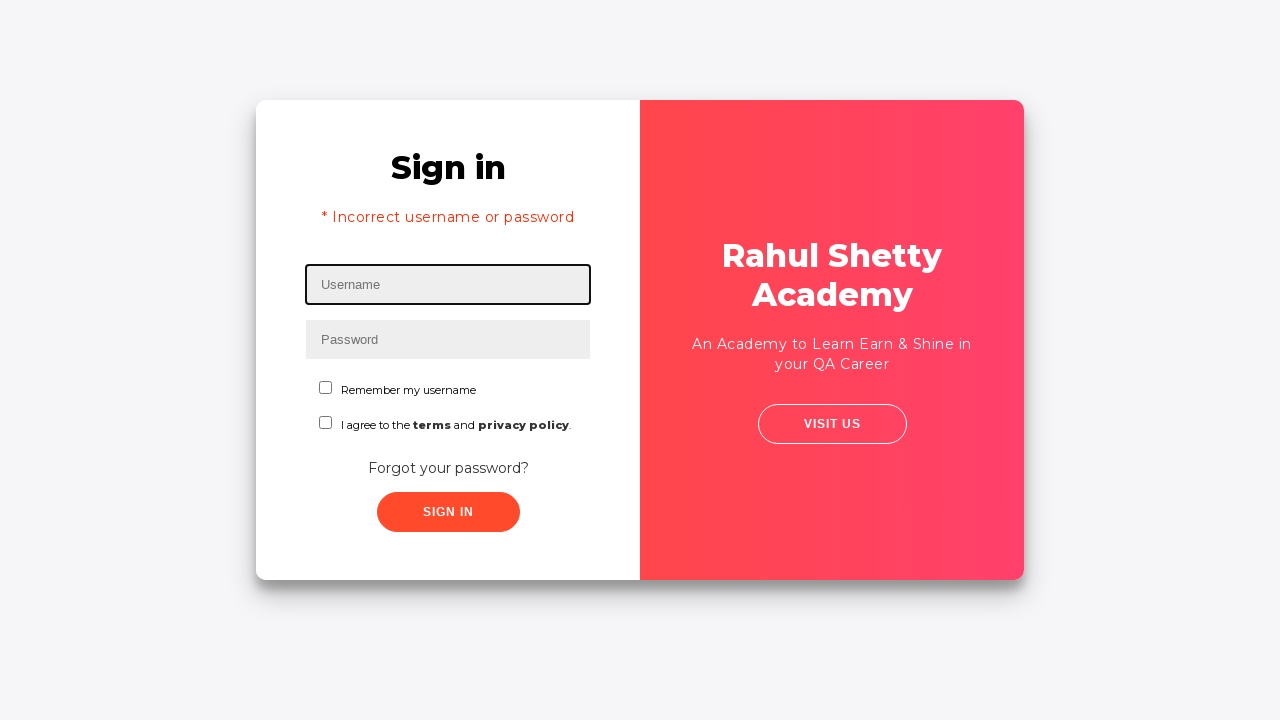

Clicked 'Forgot your password?' link at (448, 468) on text=Forgot your password?
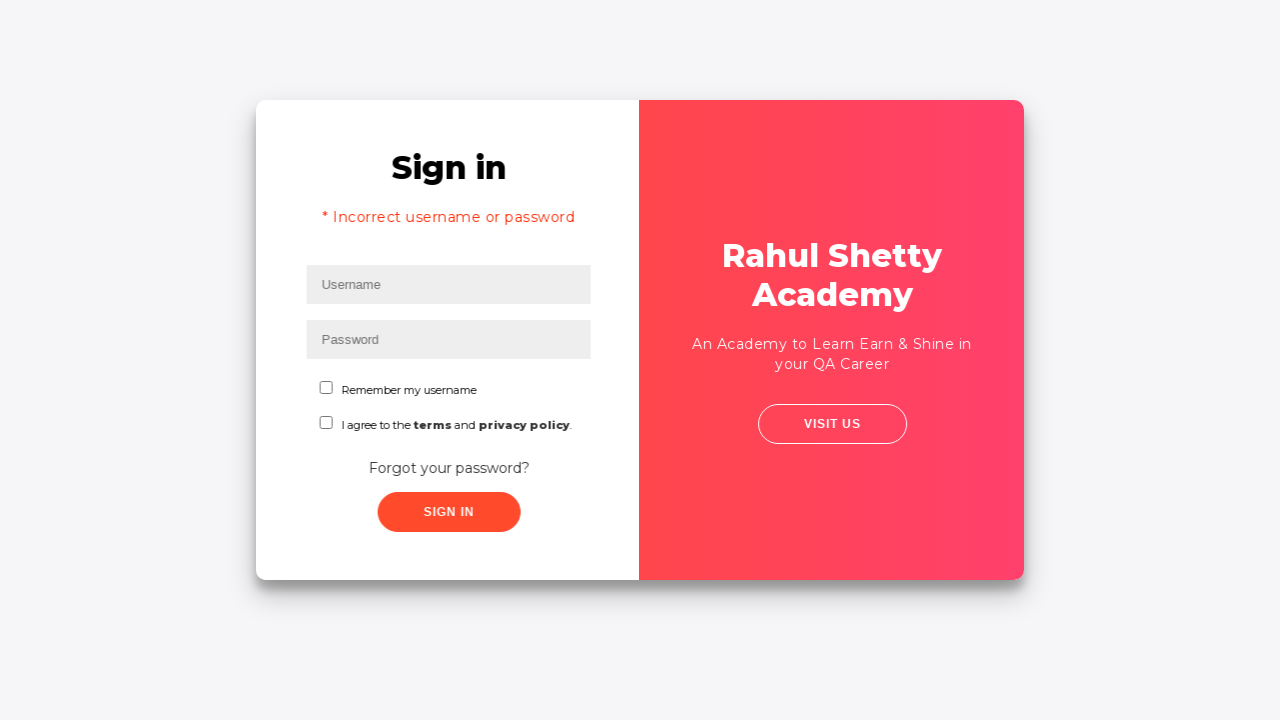

Filled name field in password reset form with 'Test' on //input[@placeholder='Name']
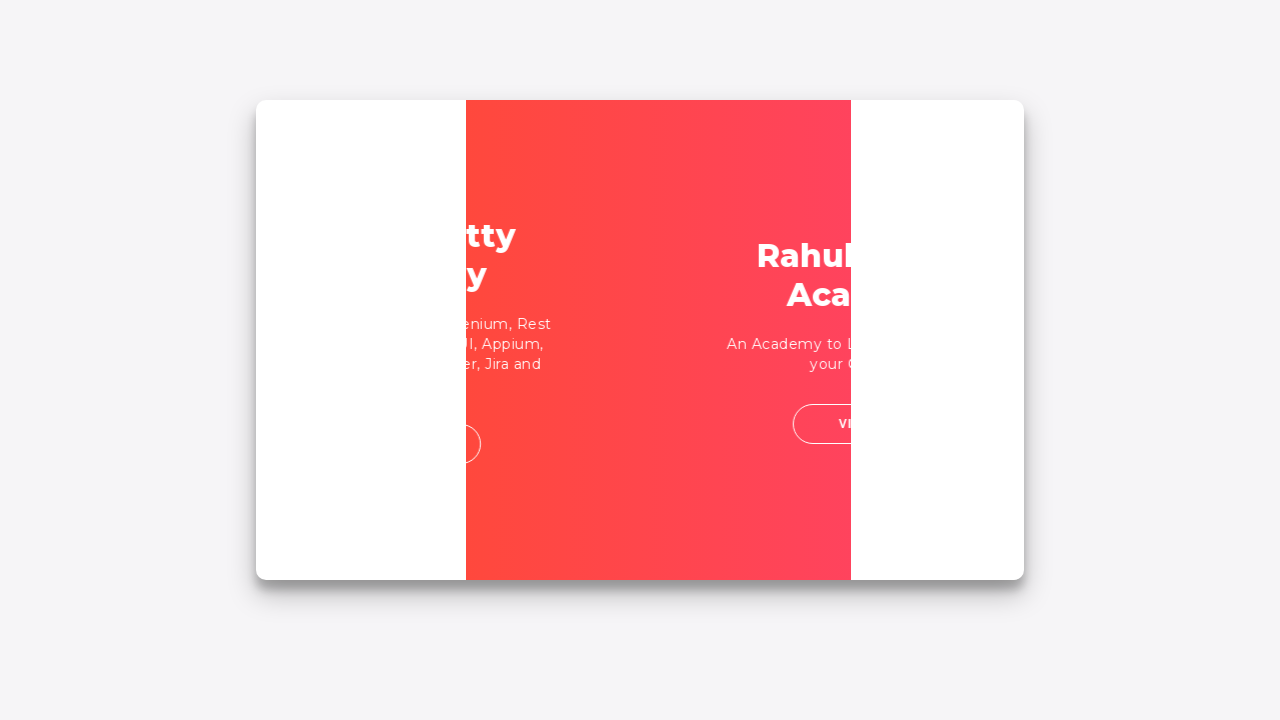

Filled email field with 'test@test.com' on input[placeholder='Email']
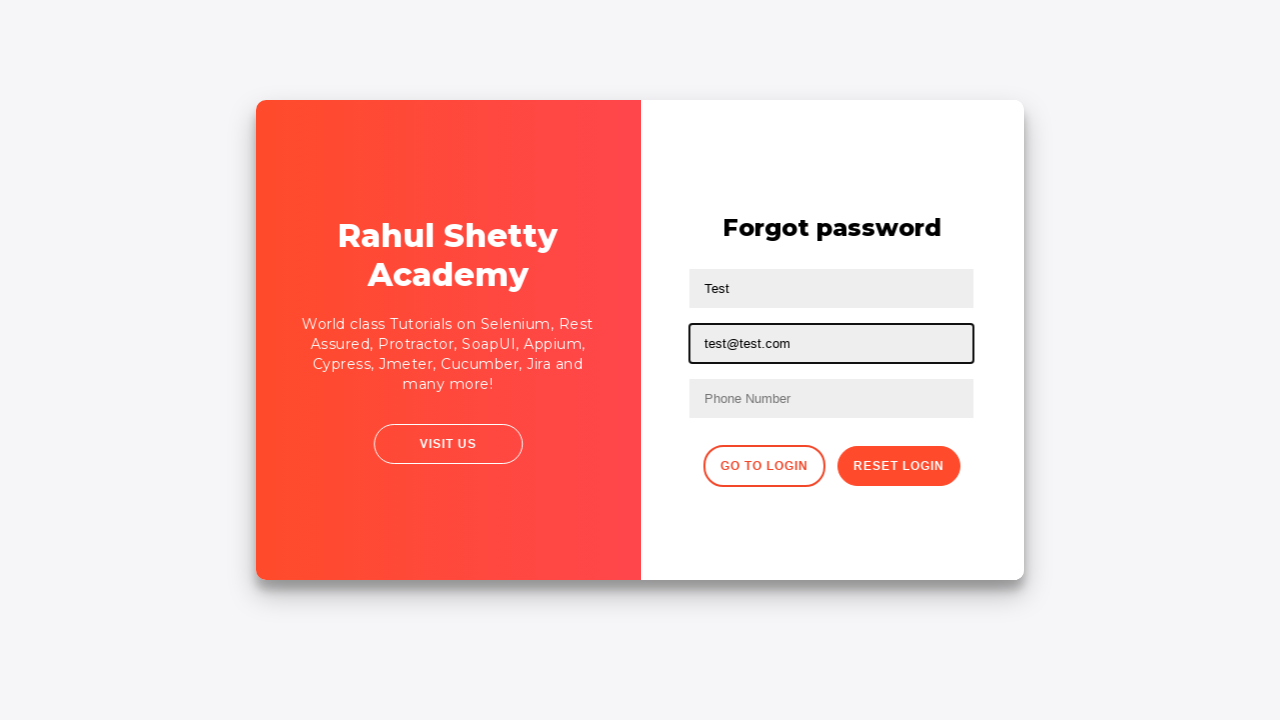

Cleared the third text input field on input[type='text']:nth-child(3)
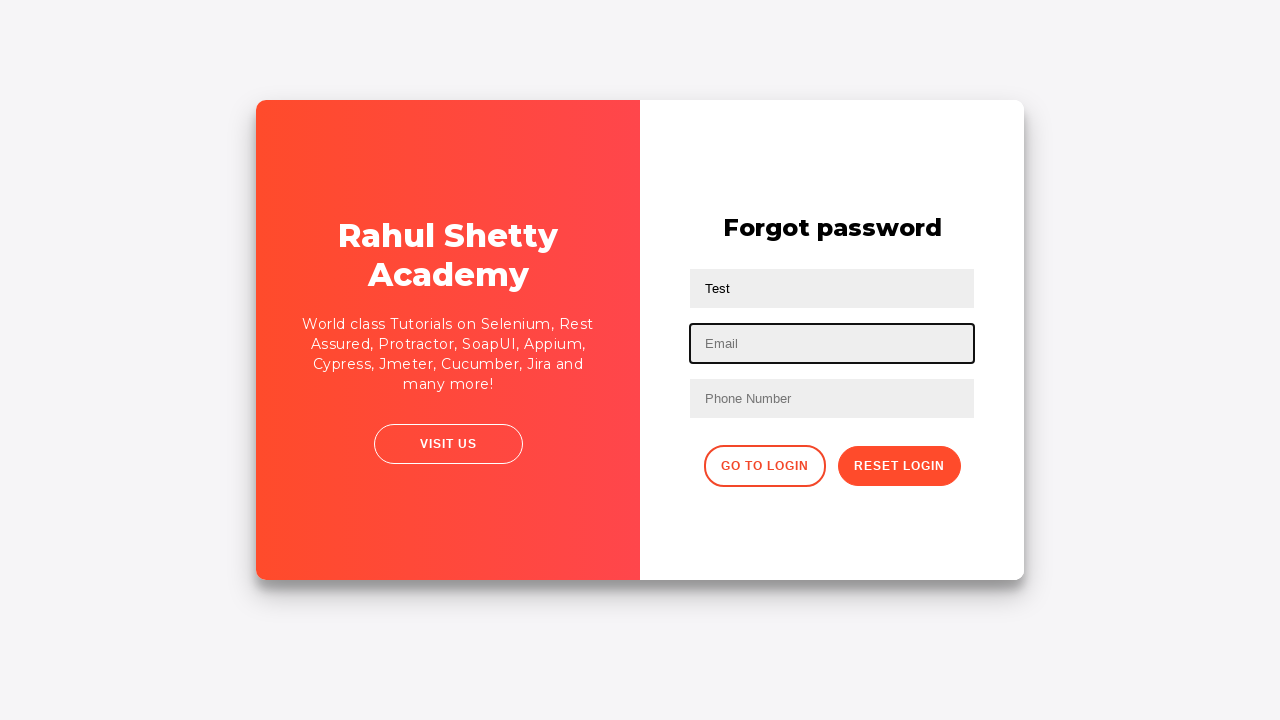

Filled second text input field with 'testuser@test.com' on //input[@type='text'][2]
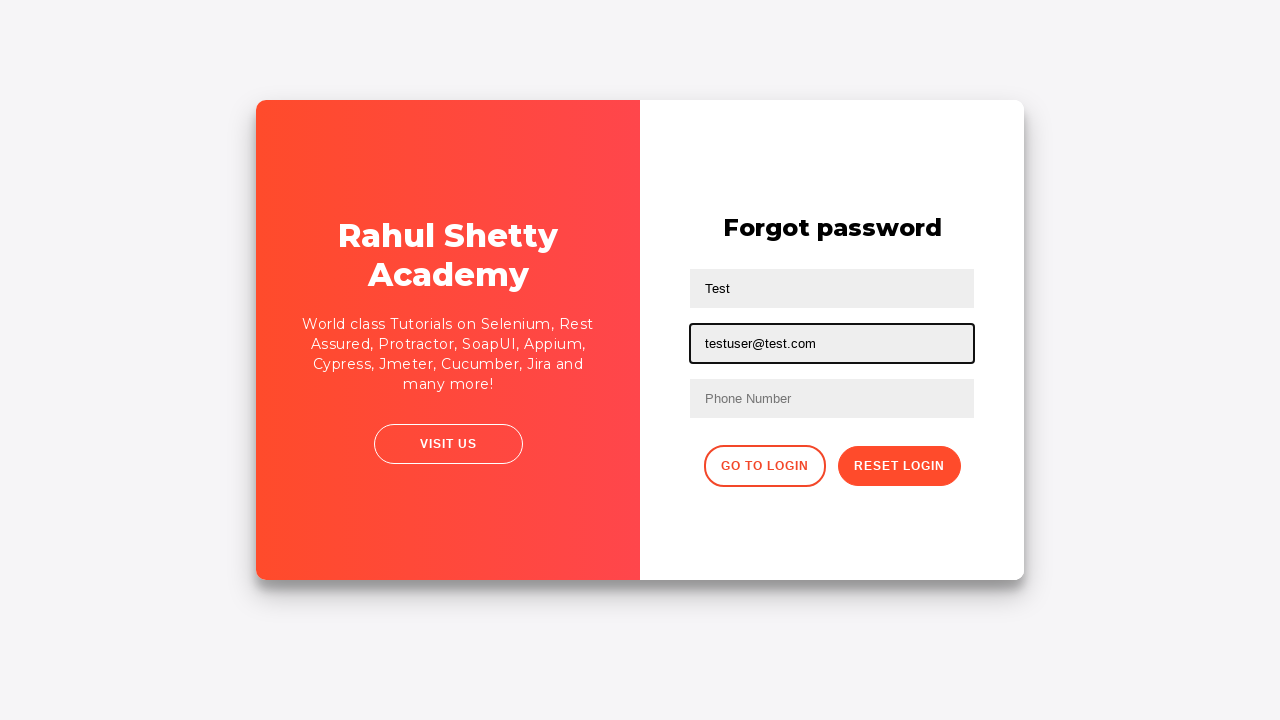

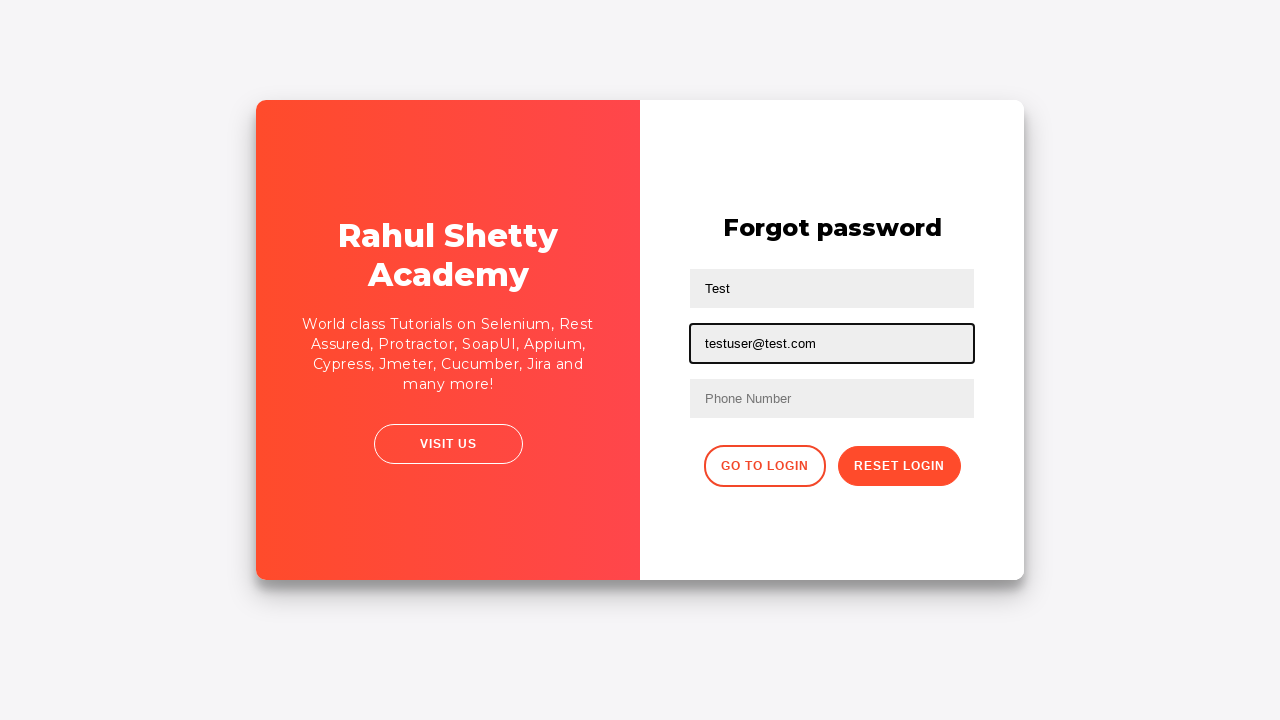